Tests marking individual items as complete by checking their checkboxes

Starting URL: https://demo.playwright.dev/todomvc

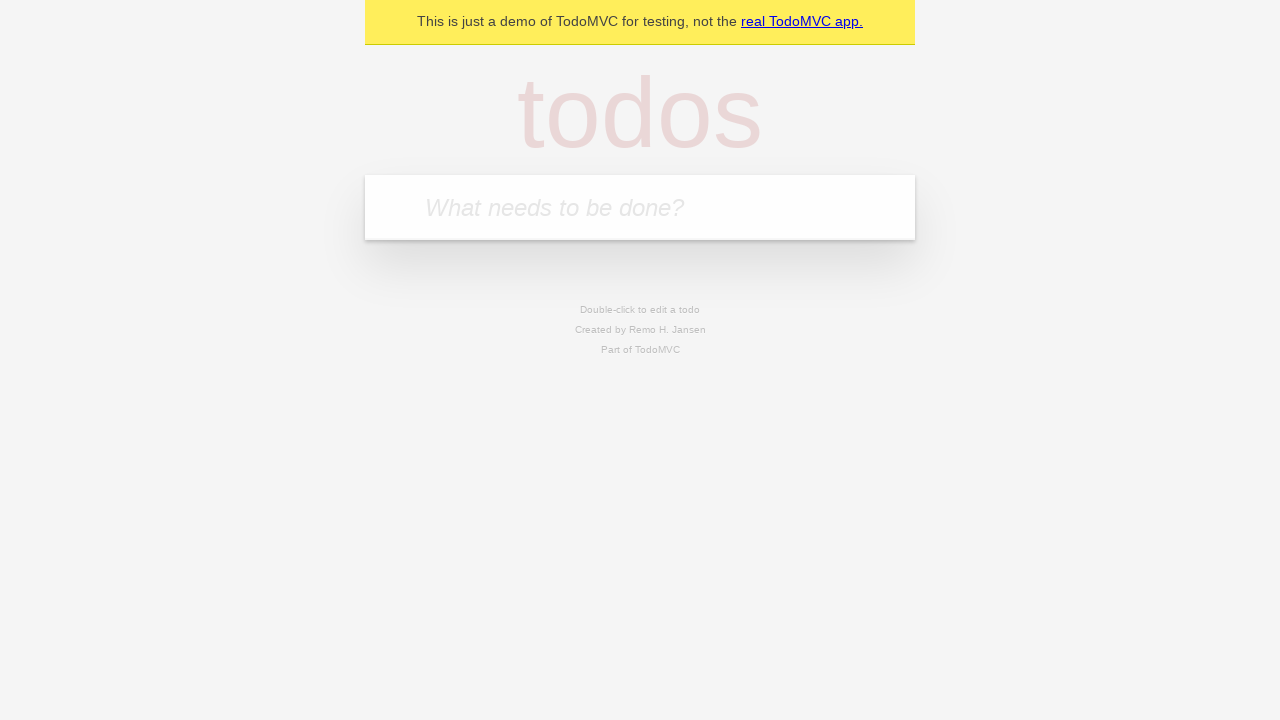

Filled input field with 'buy some cheese' on internal:attr=[placeholder="What needs to be done?"i]
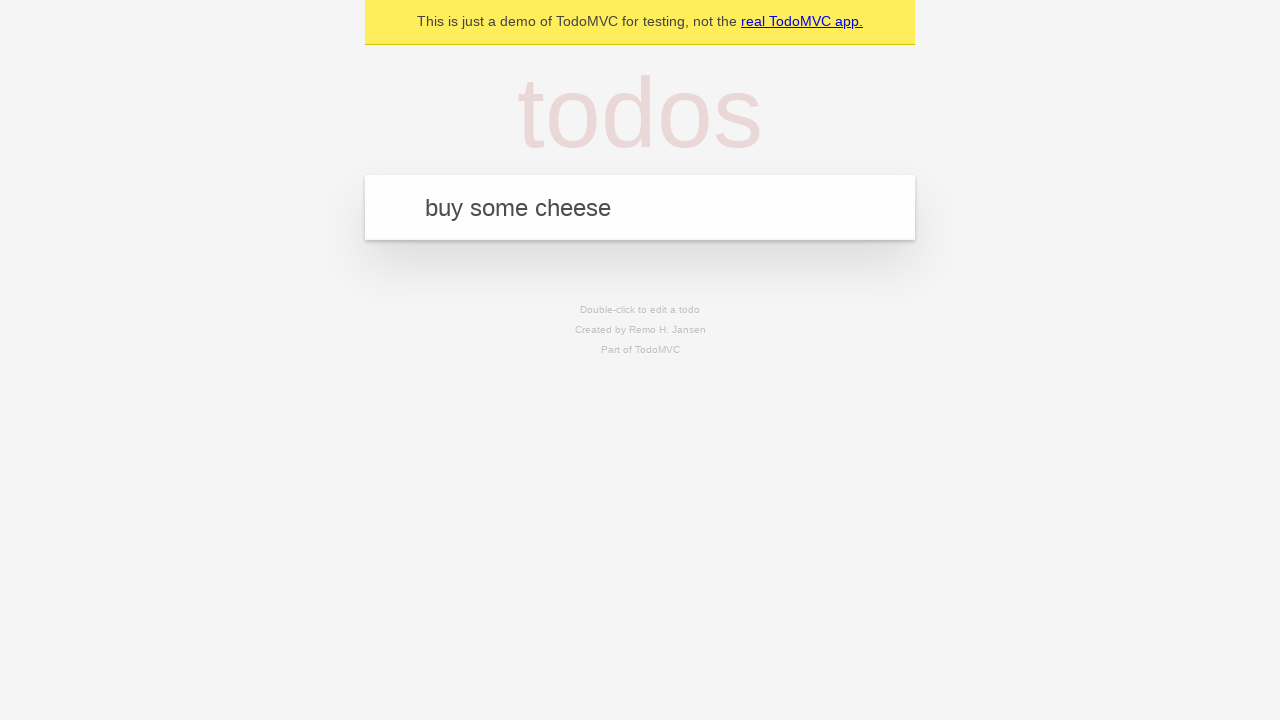

Pressed Enter to add first todo item on internal:attr=[placeholder="What needs to be done?"i]
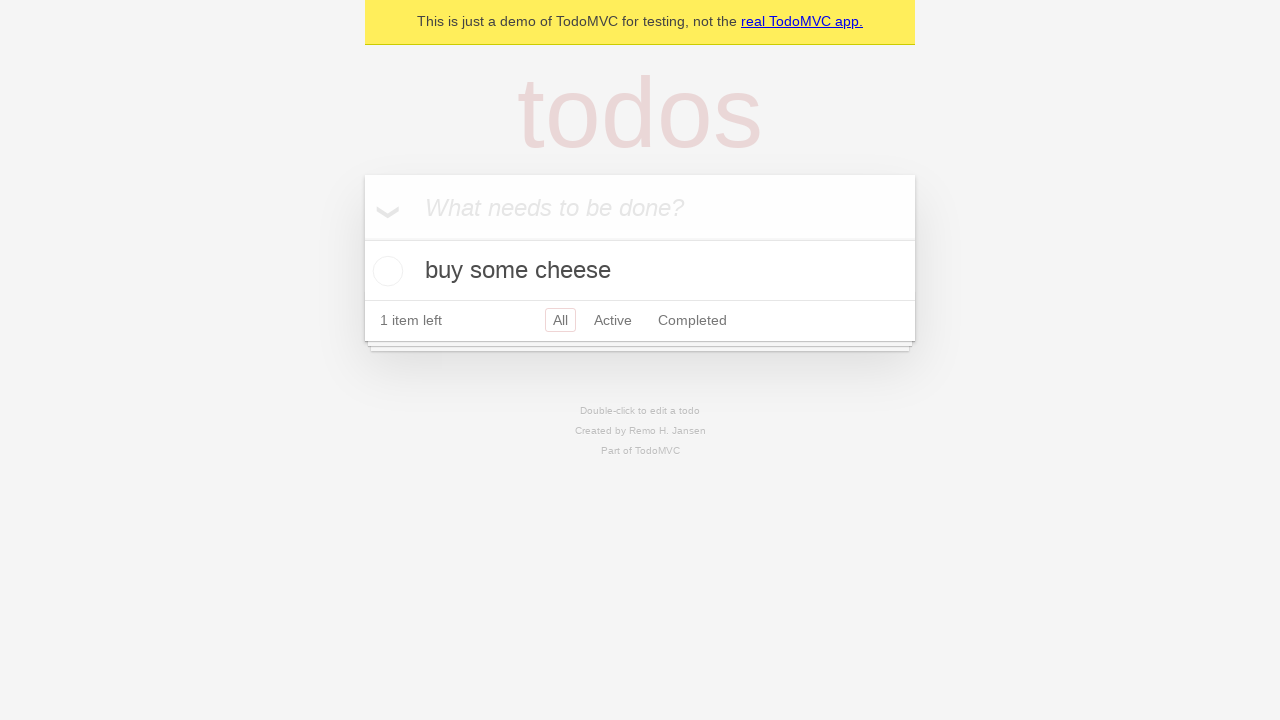

Filled input field with 'feed the cat' on internal:attr=[placeholder="What needs to be done?"i]
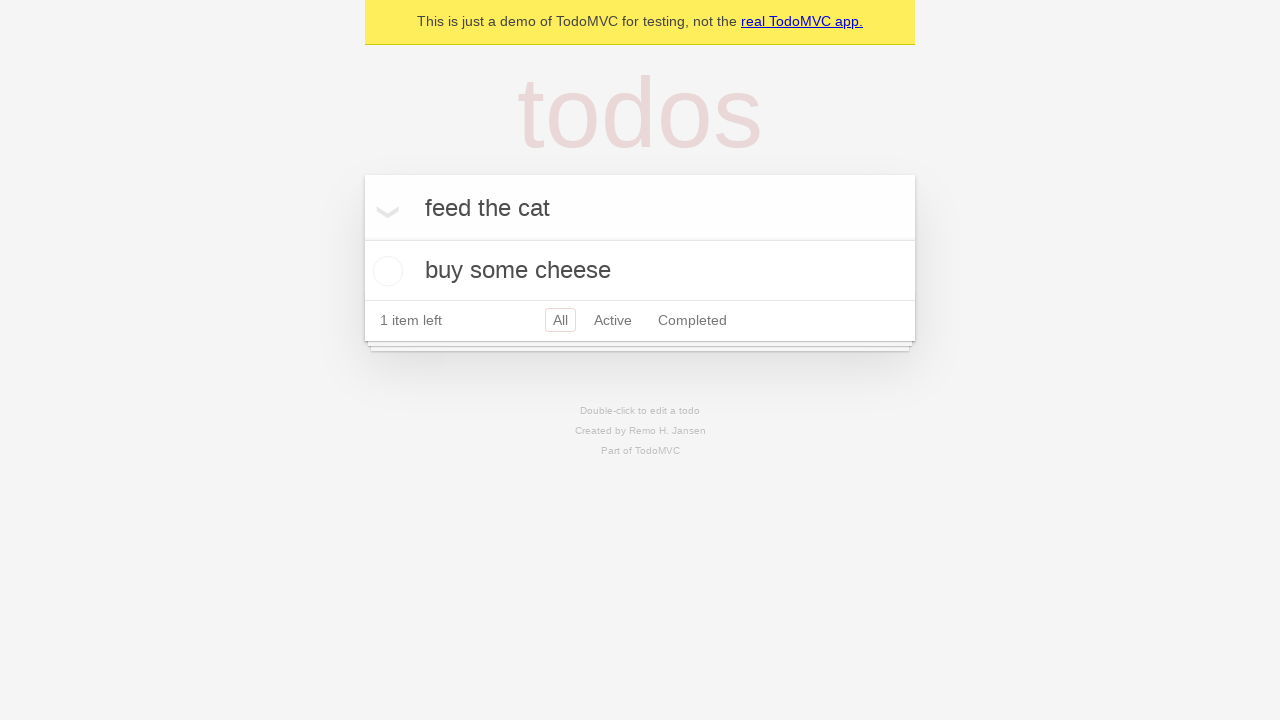

Pressed Enter to add second todo item on internal:attr=[placeholder="What needs to be done?"i]
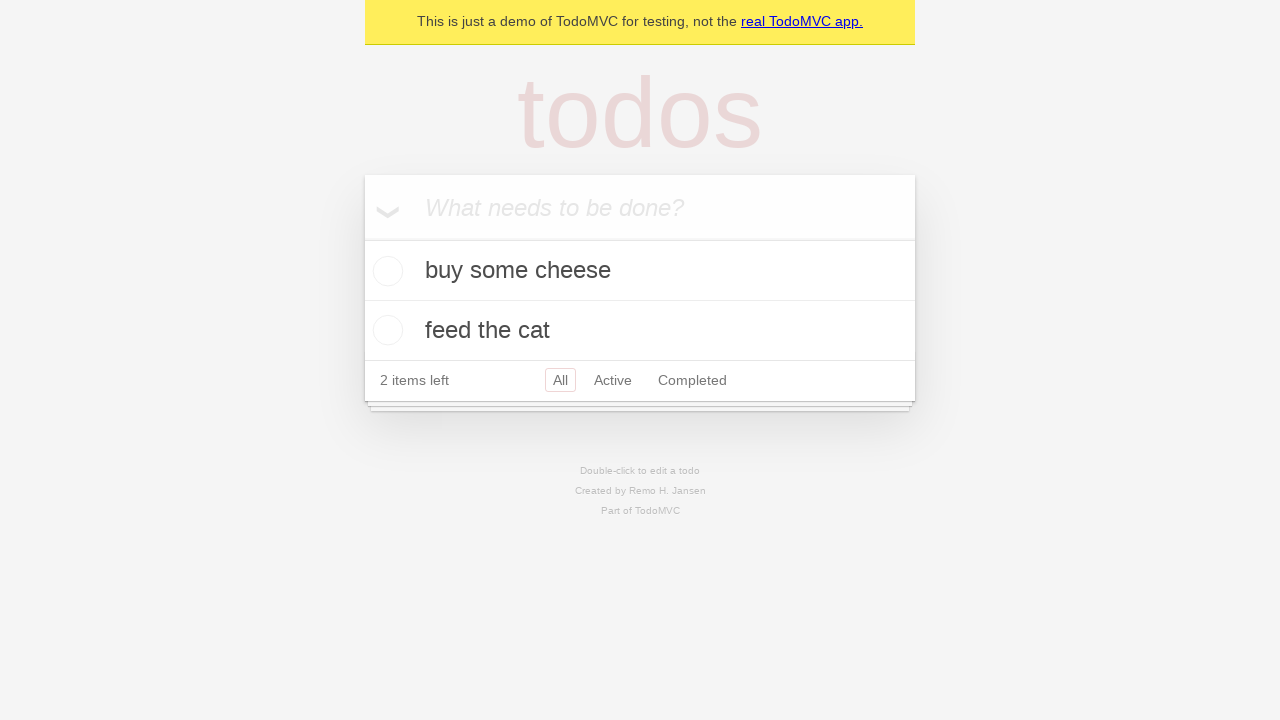

Waited for 2 todo items to be present in DOM
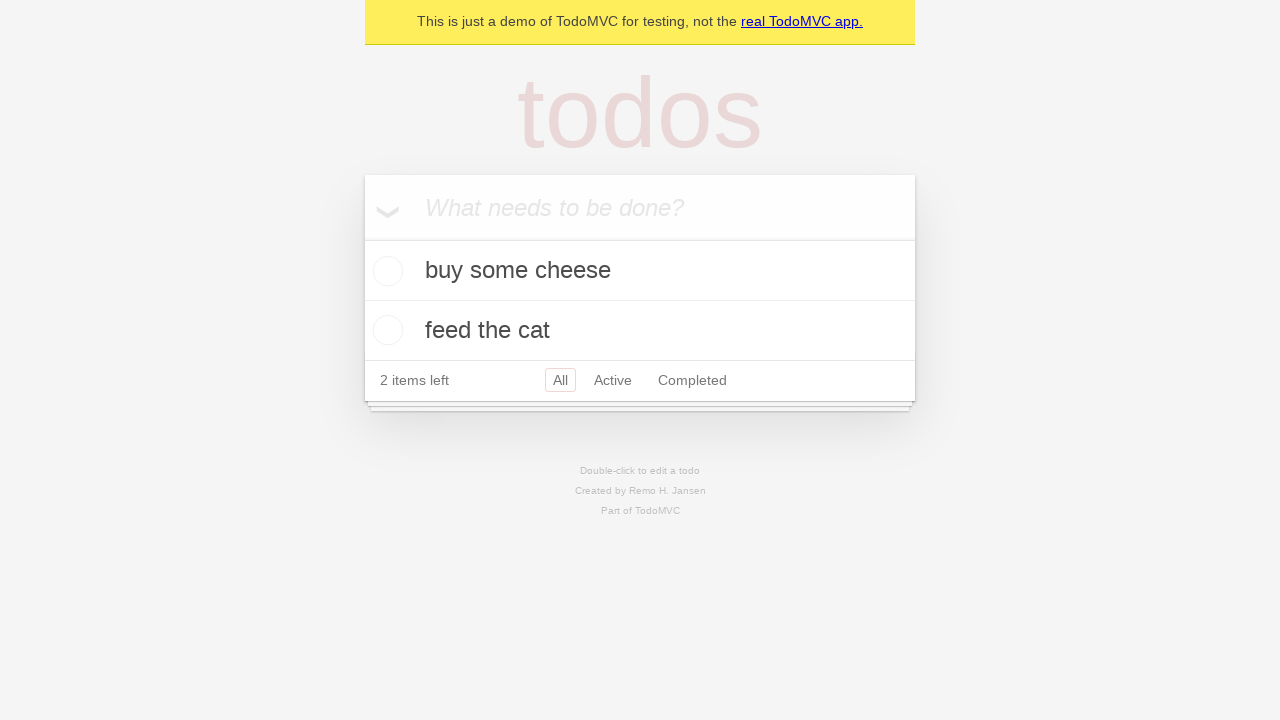

Checked checkbox for first todo item 'buy some cheese' at (385, 271) on internal:testid=[data-testid="todo-item"s] >> nth=0 >> internal:role=checkbox
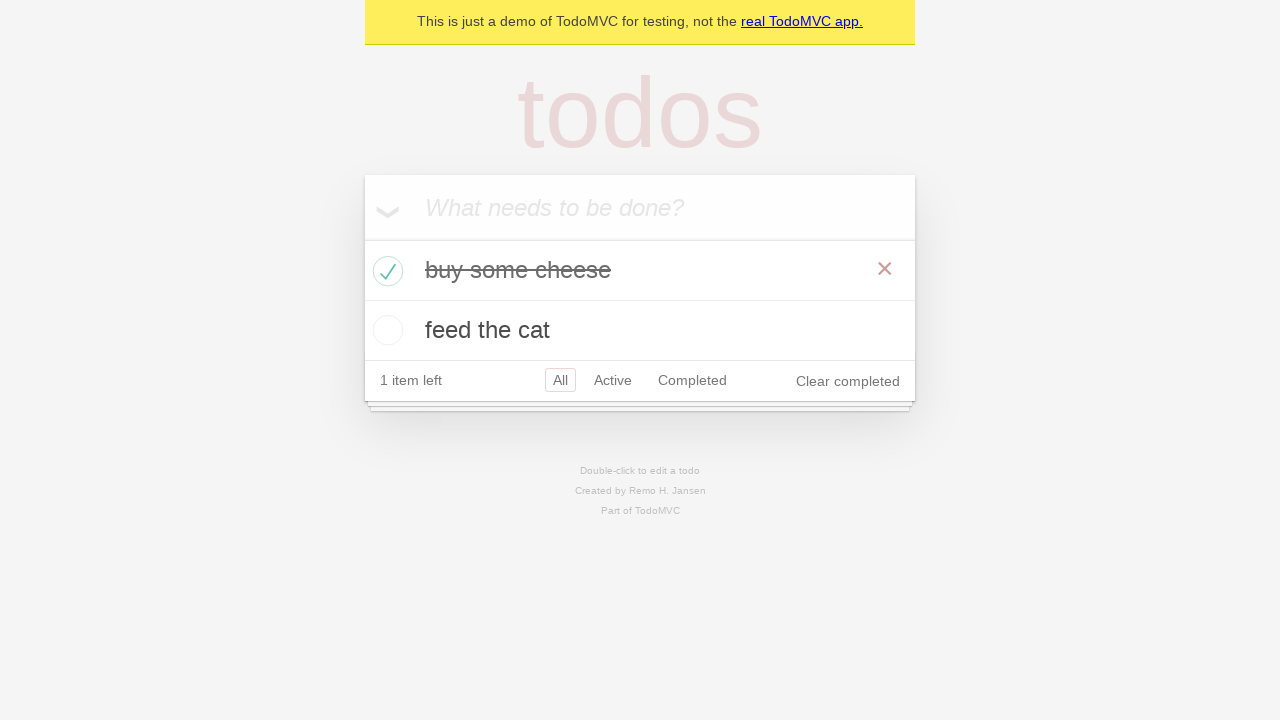

Checked checkbox for second todo item 'feed the cat' at (385, 330) on internal:testid=[data-testid="todo-item"s] >> nth=1 >> internal:role=checkbox
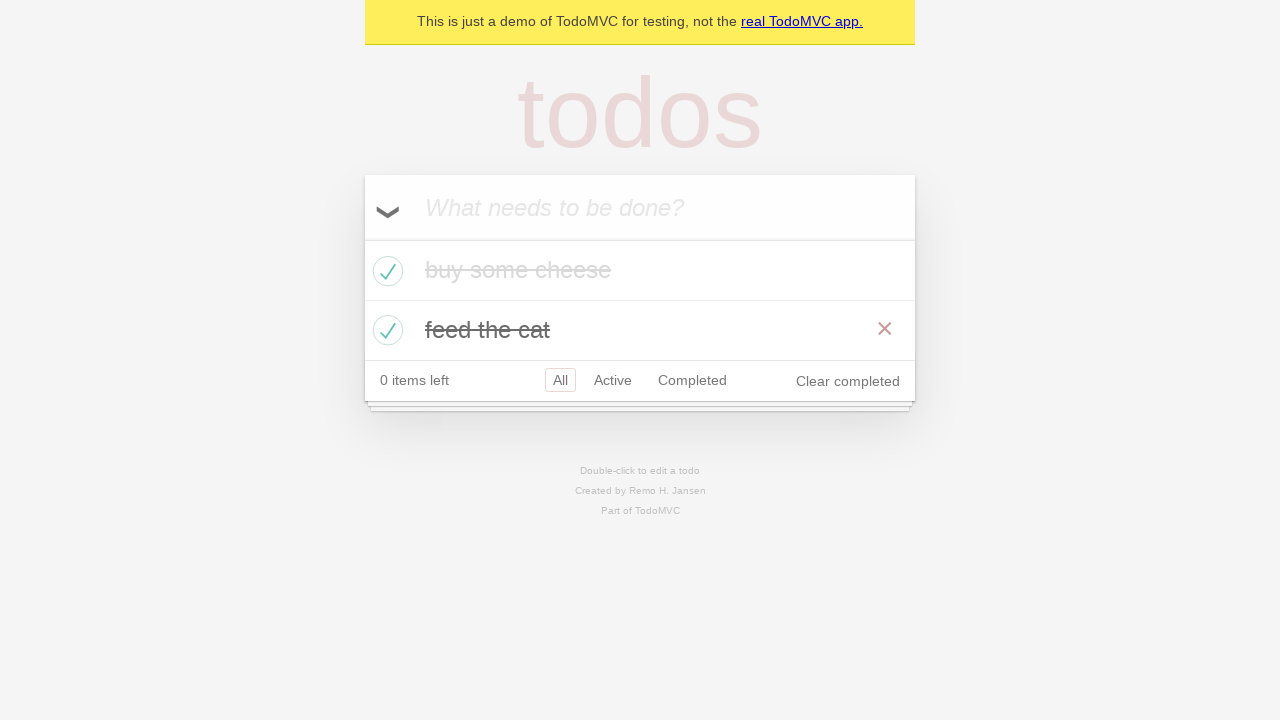

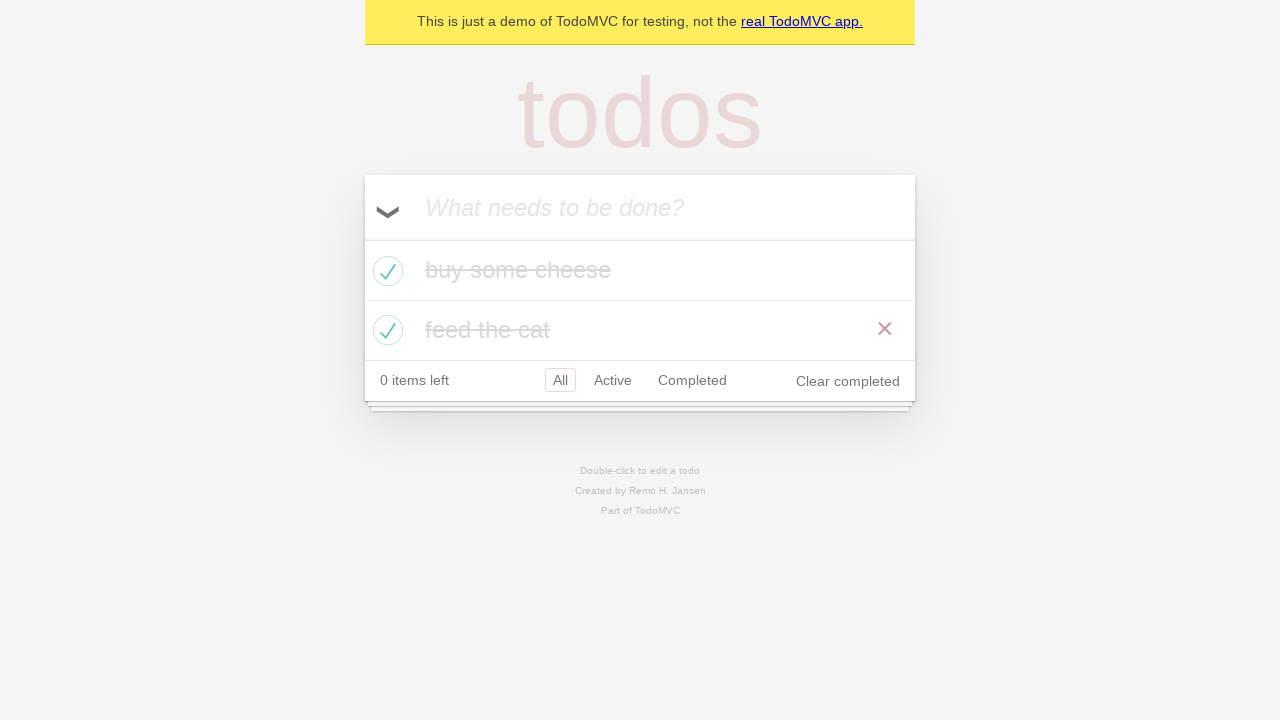